Tests marking all todo items as completed using the toggle all checkbox

Starting URL: https://demo.playwright.dev/todomvc

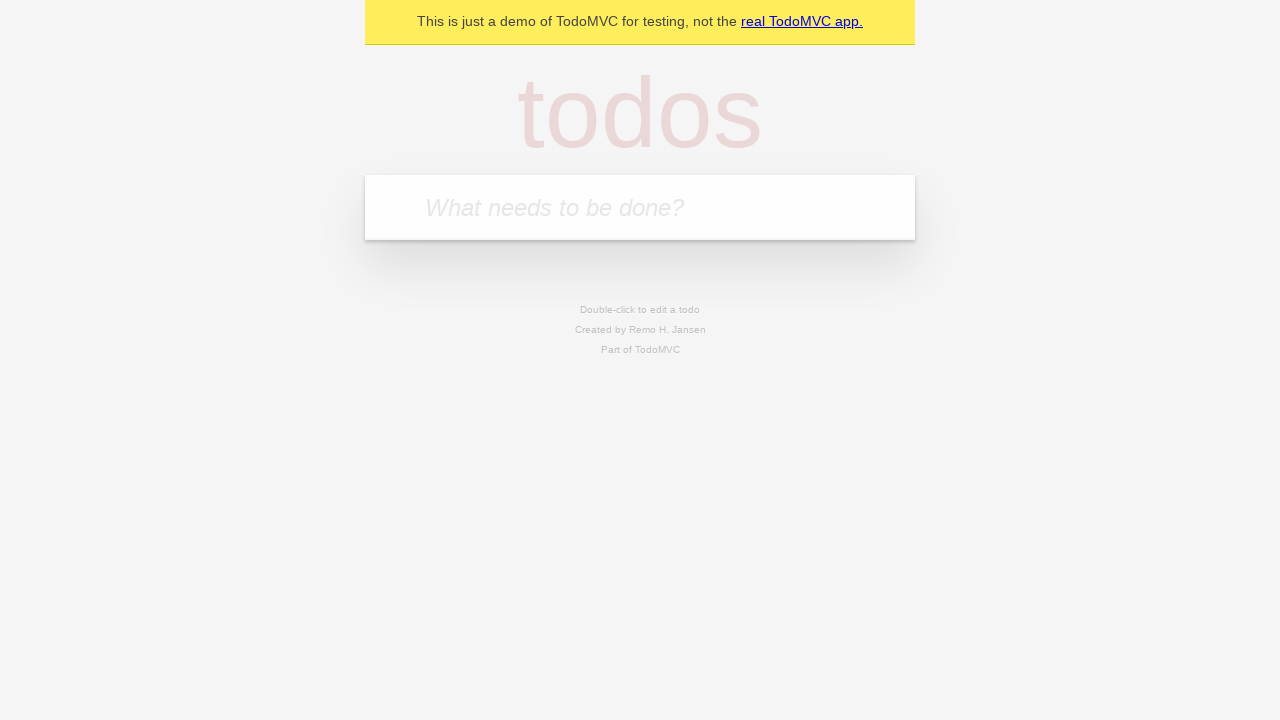

Filled todo input with 'buy some cheese' on internal:attr=[placeholder="What needs to be done?"i]
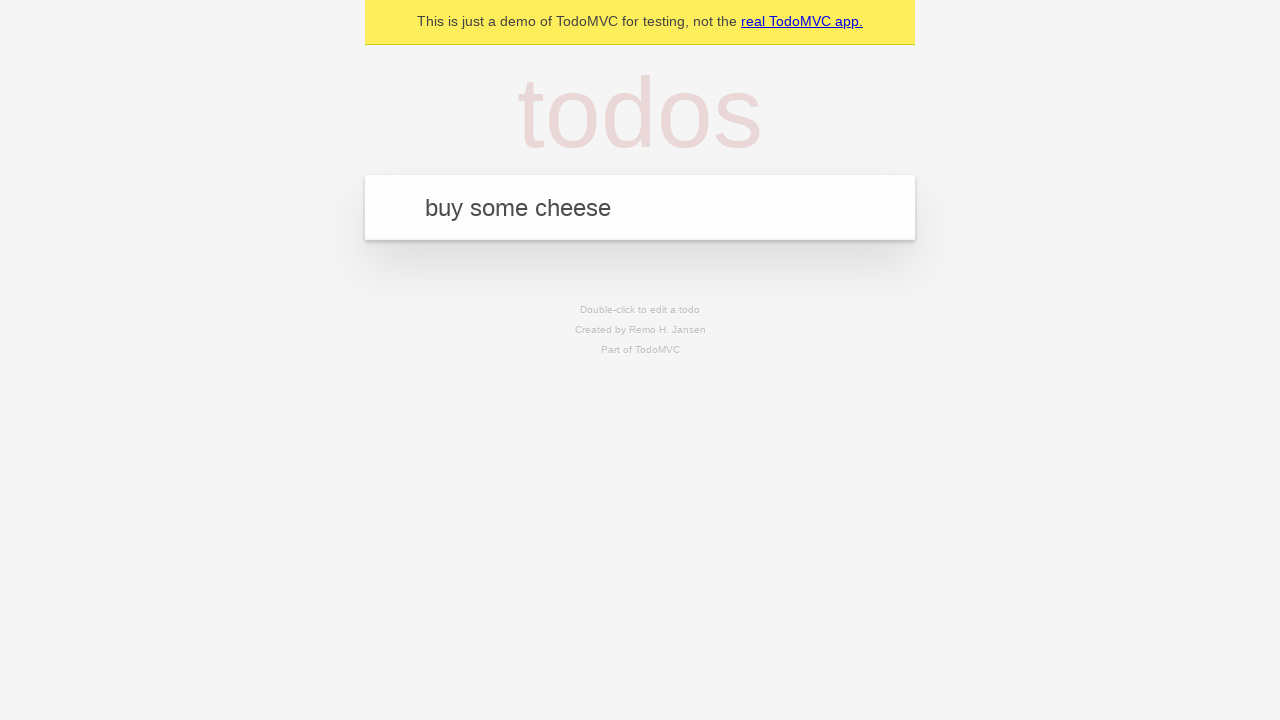

Pressed Enter to create first todo item on internal:attr=[placeholder="What needs to be done?"i]
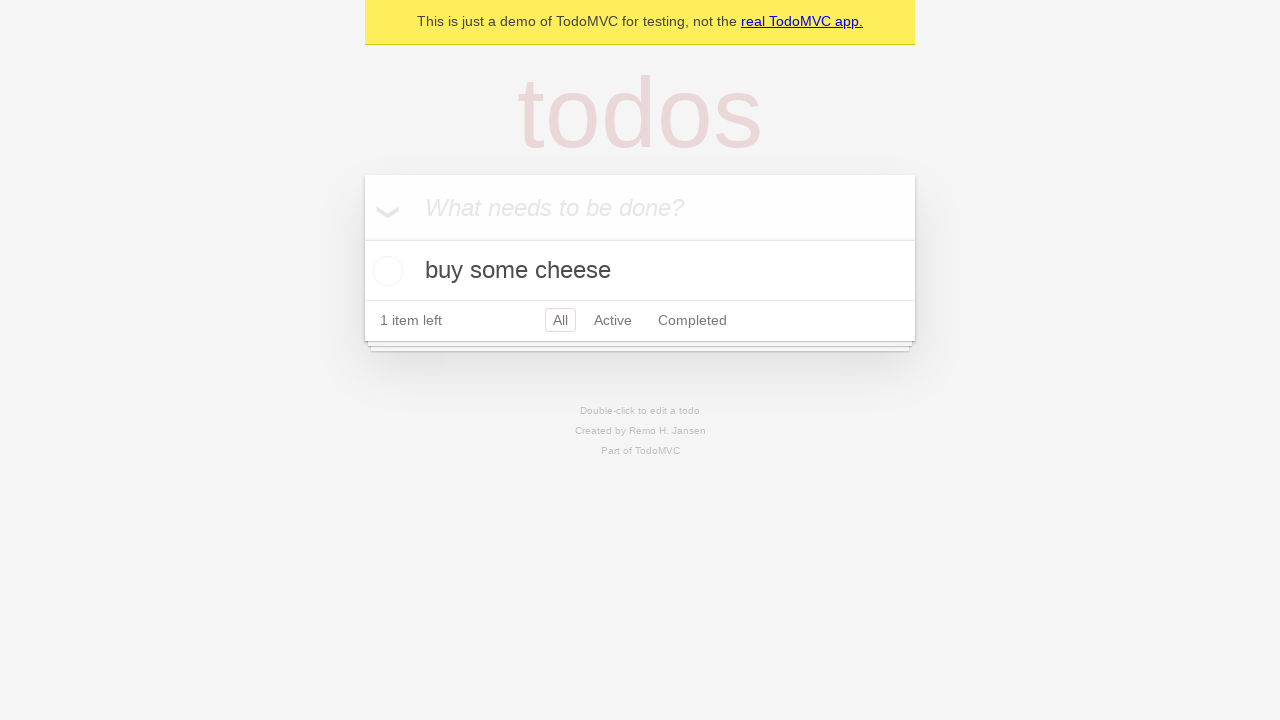

Filled todo input with 'feed the cat' on internal:attr=[placeholder="What needs to be done?"i]
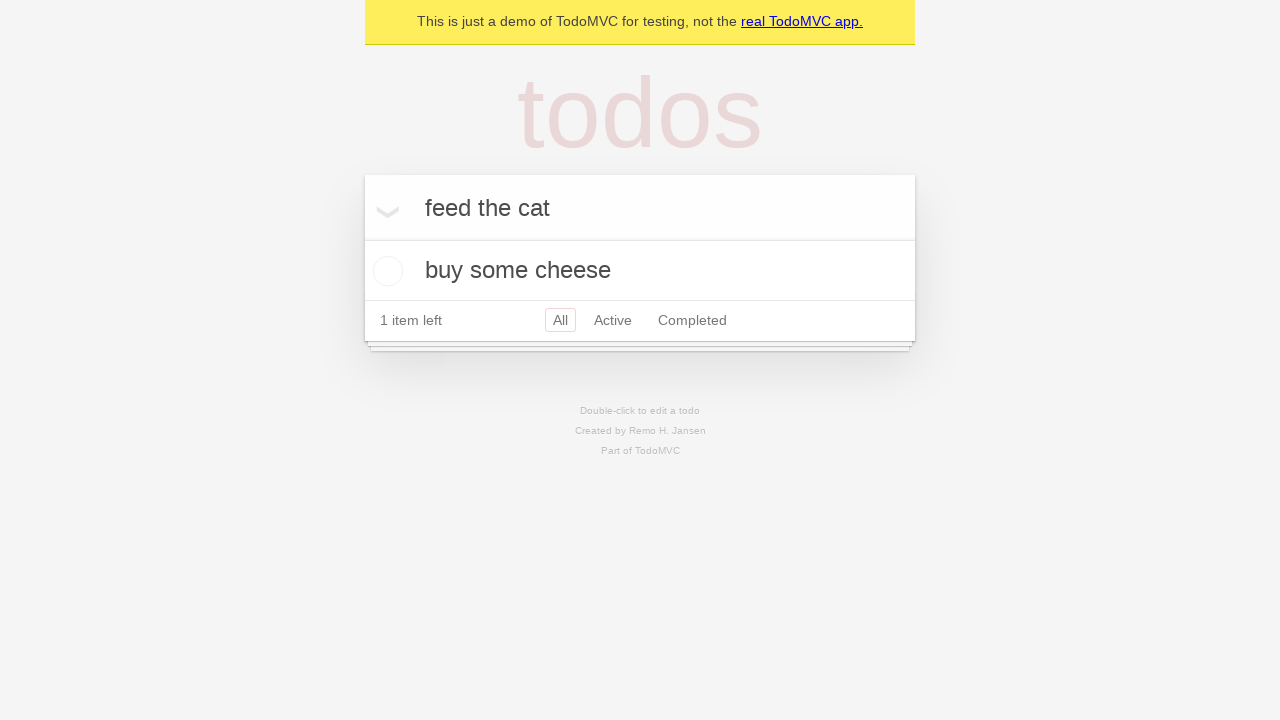

Pressed Enter to create second todo item on internal:attr=[placeholder="What needs to be done?"i]
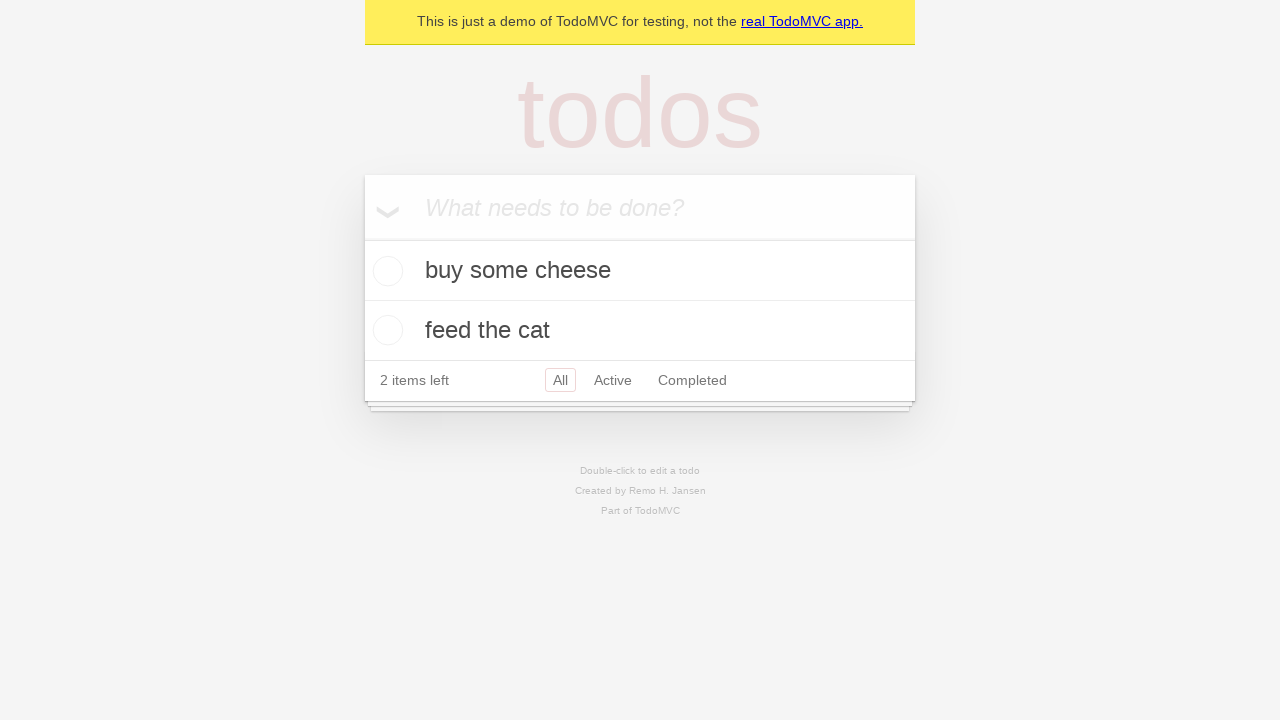

Filled todo input with 'book a doctors appointment' on internal:attr=[placeholder="What needs to be done?"i]
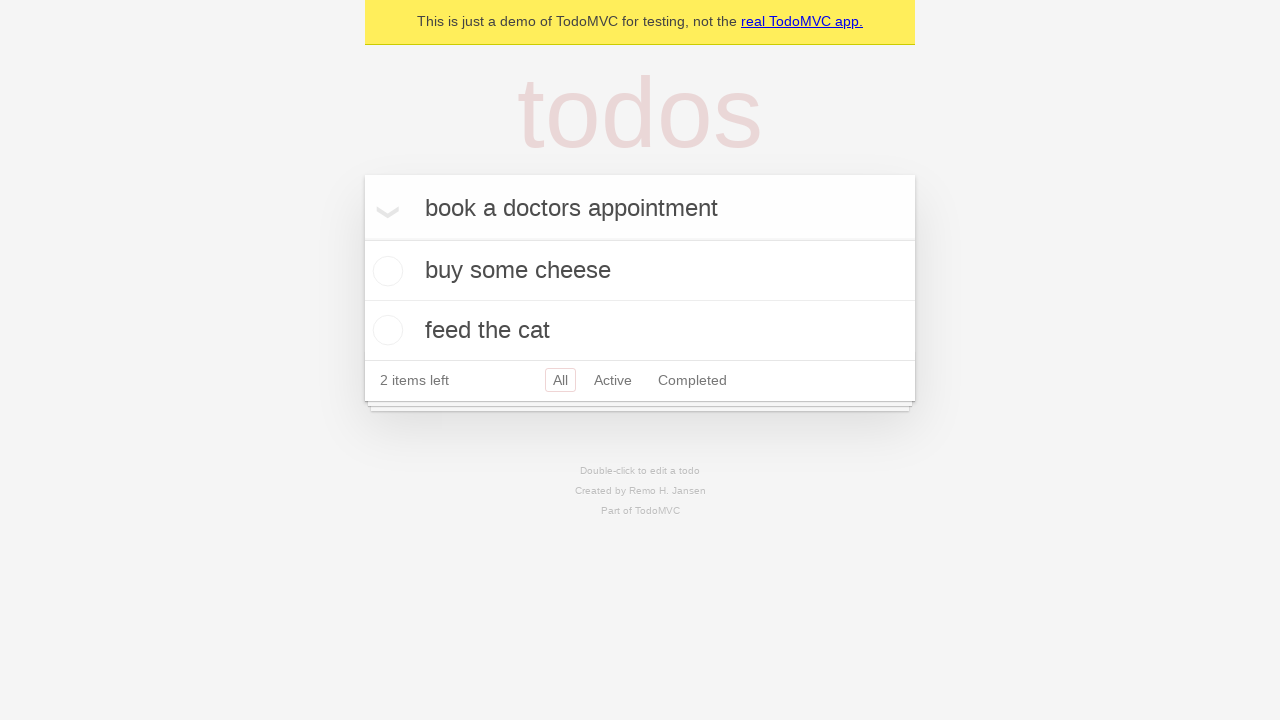

Pressed Enter to create third todo item on internal:attr=[placeholder="What needs to be done?"i]
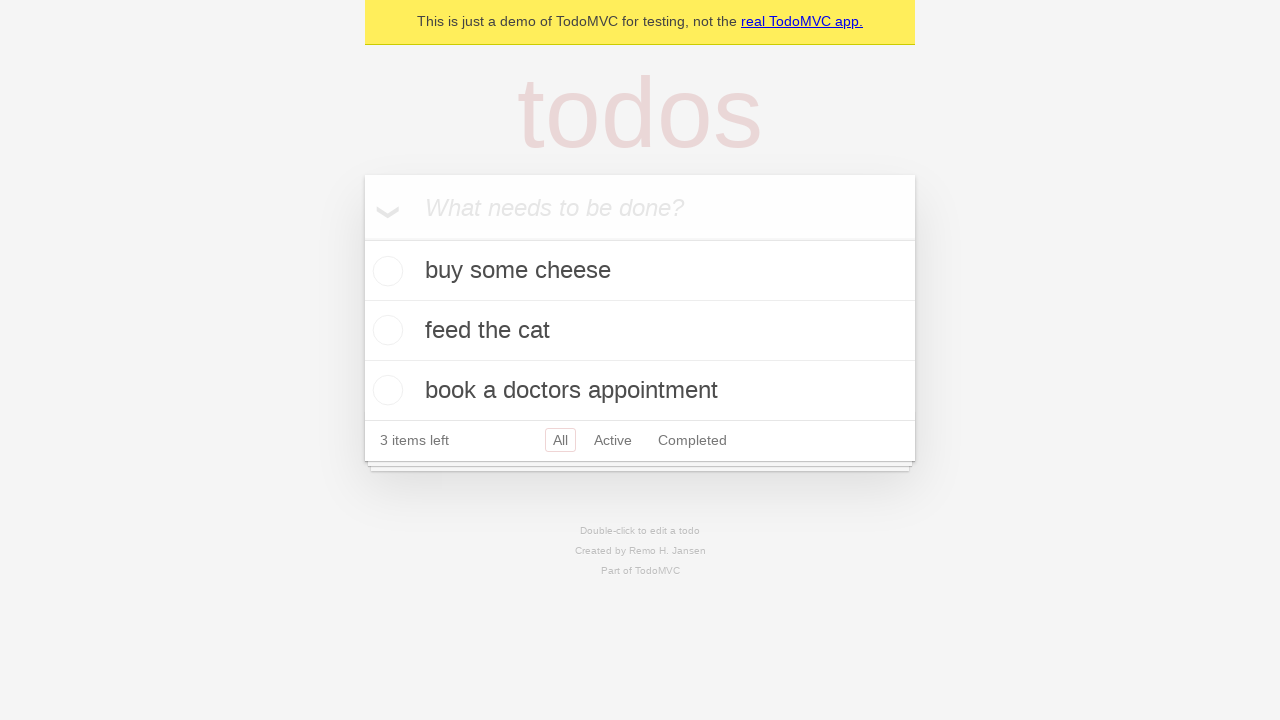

Waited for todo items to be created and loaded
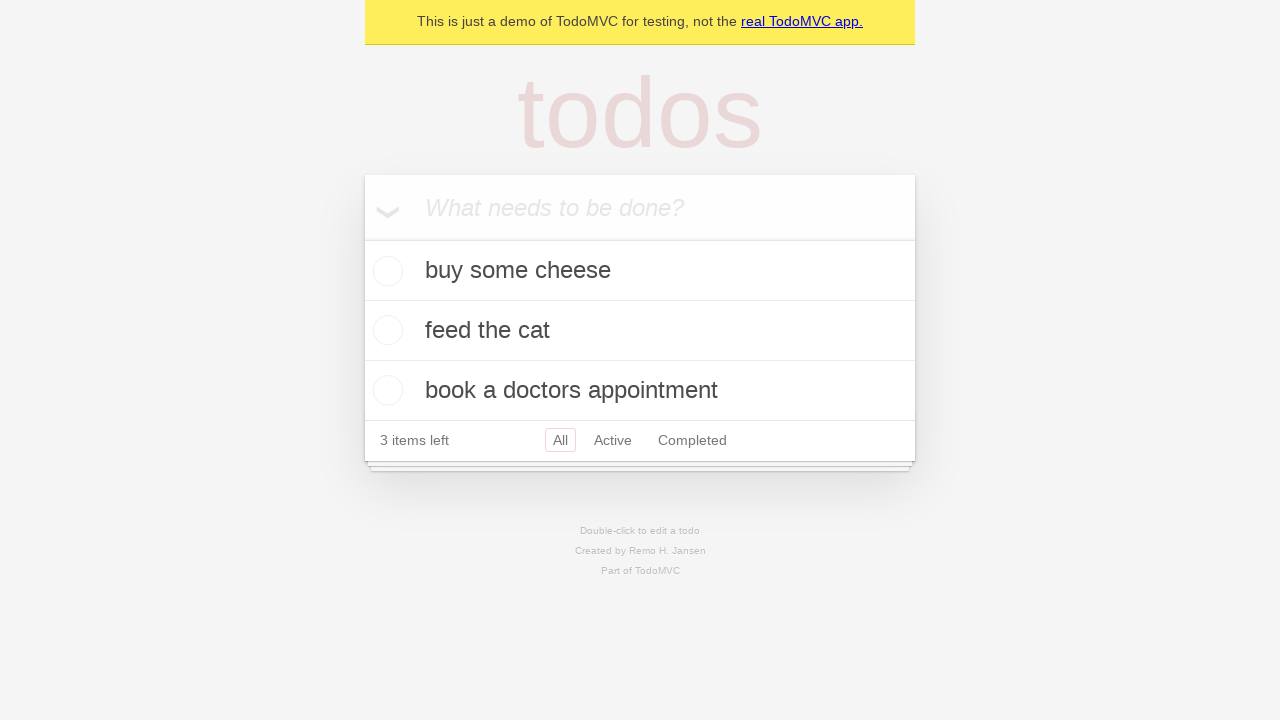

Checked 'Mark all as complete' checkbox to mark all todos as completed at (362, 238) on internal:label="Mark all as complete"i
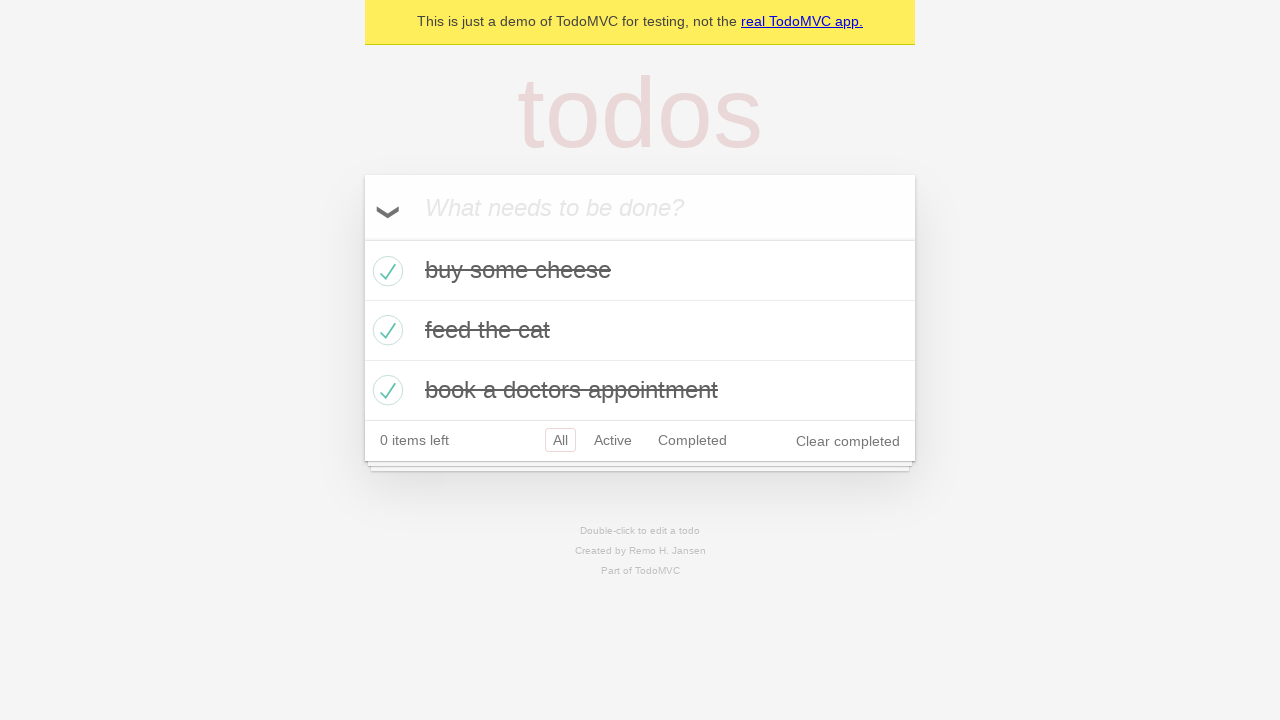

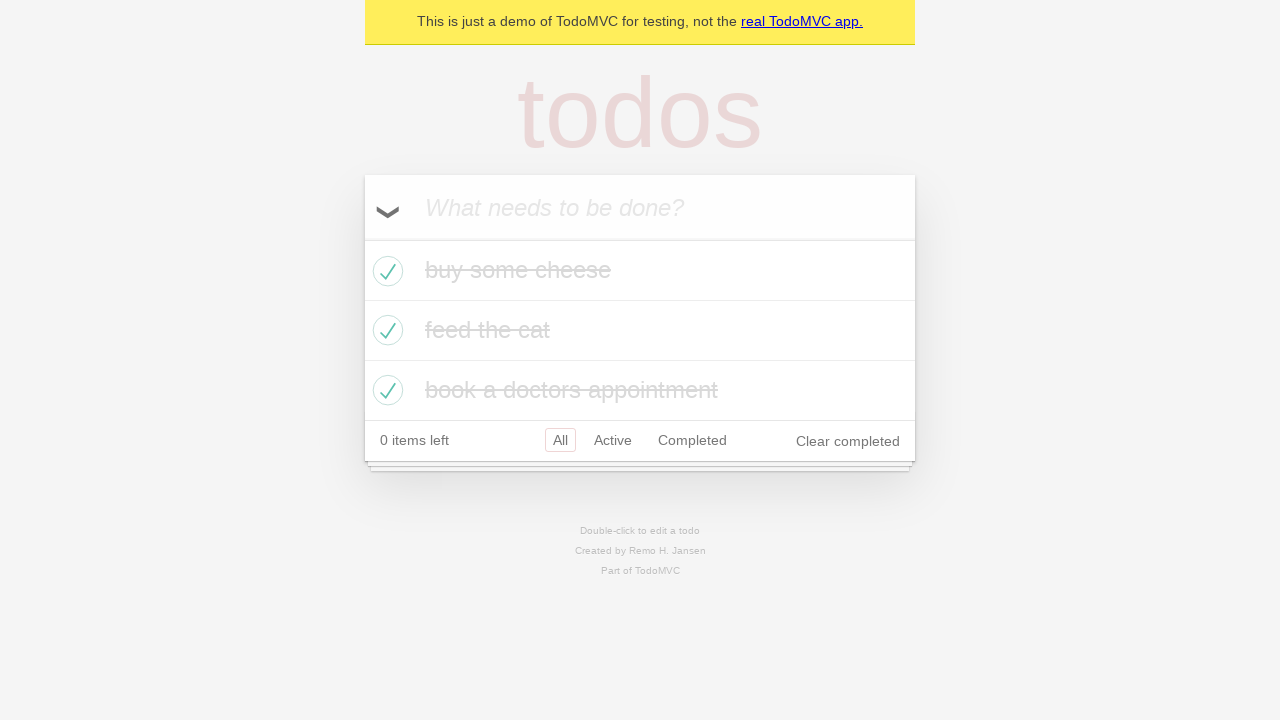